Tests Vue.js dropdown selection by selecting an option from the dropdown menu

Starting URL: https://mikerodham.github.io/vue-dropdowns/

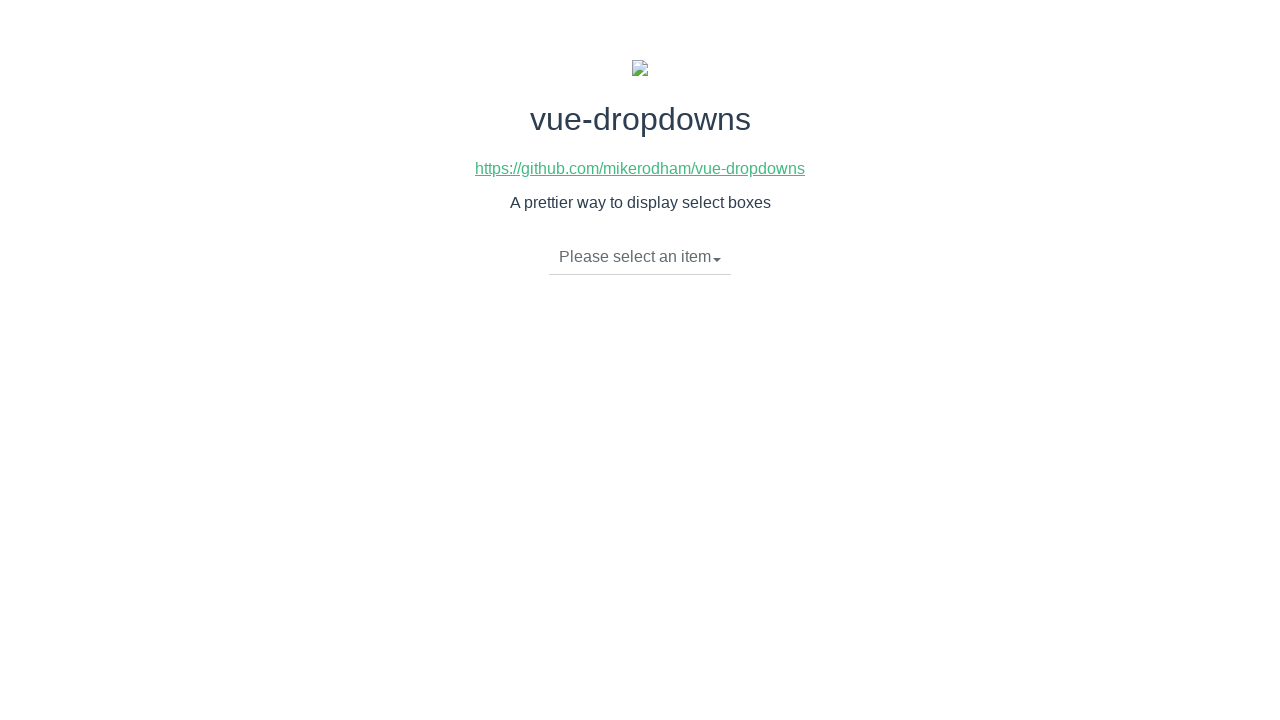

Clicked dropdown toggle to open menu at (640, 257) on li.dropdown-toggle
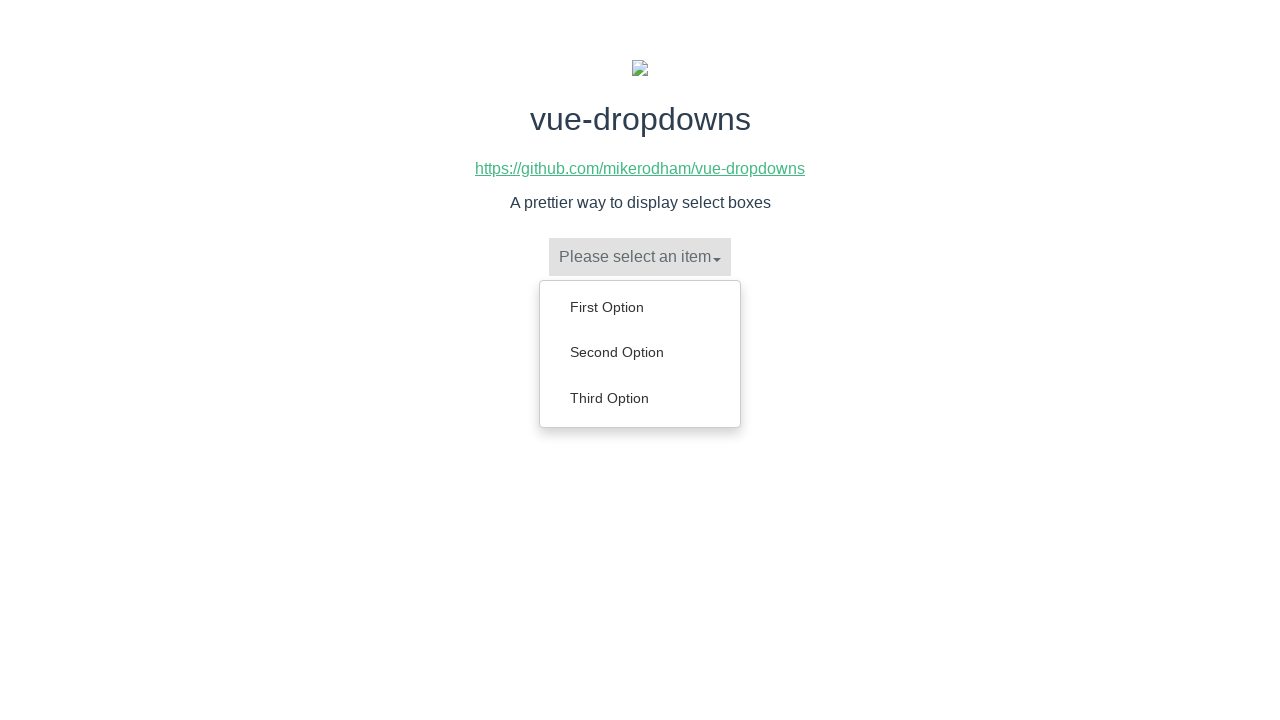

Selected 'Second Option' from dropdown menu at (640, 352) on ul.dropdown-menu a:has-text('Second Option')
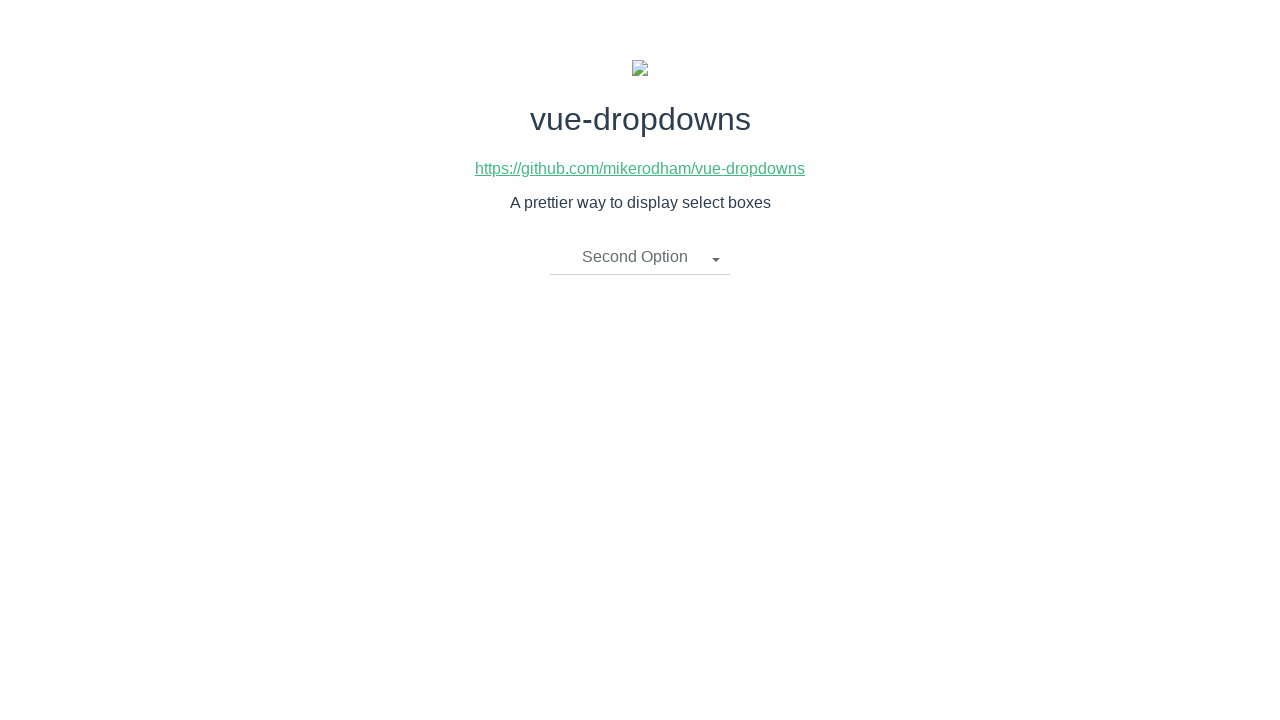

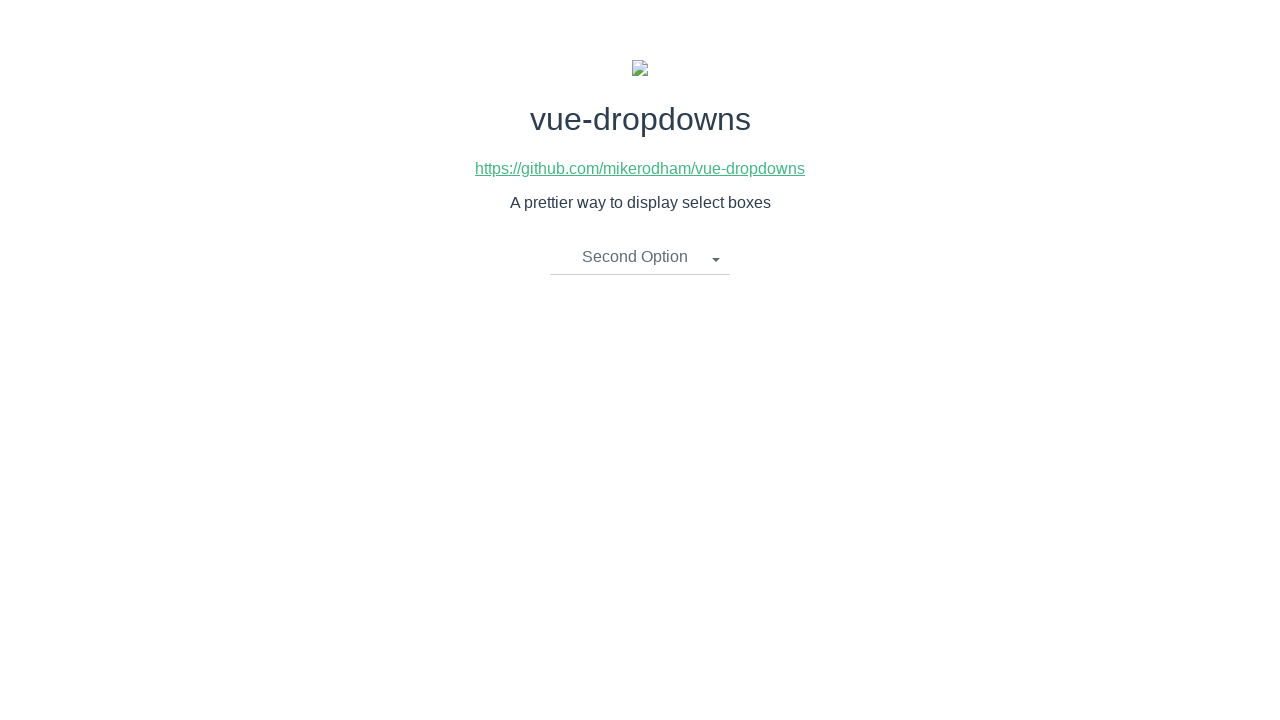